Tests dropdown selection functionality by selecting options using different methods (by text, value, and index)

Starting URL: https://rahulshettyacademy.com/loginpagePractise/

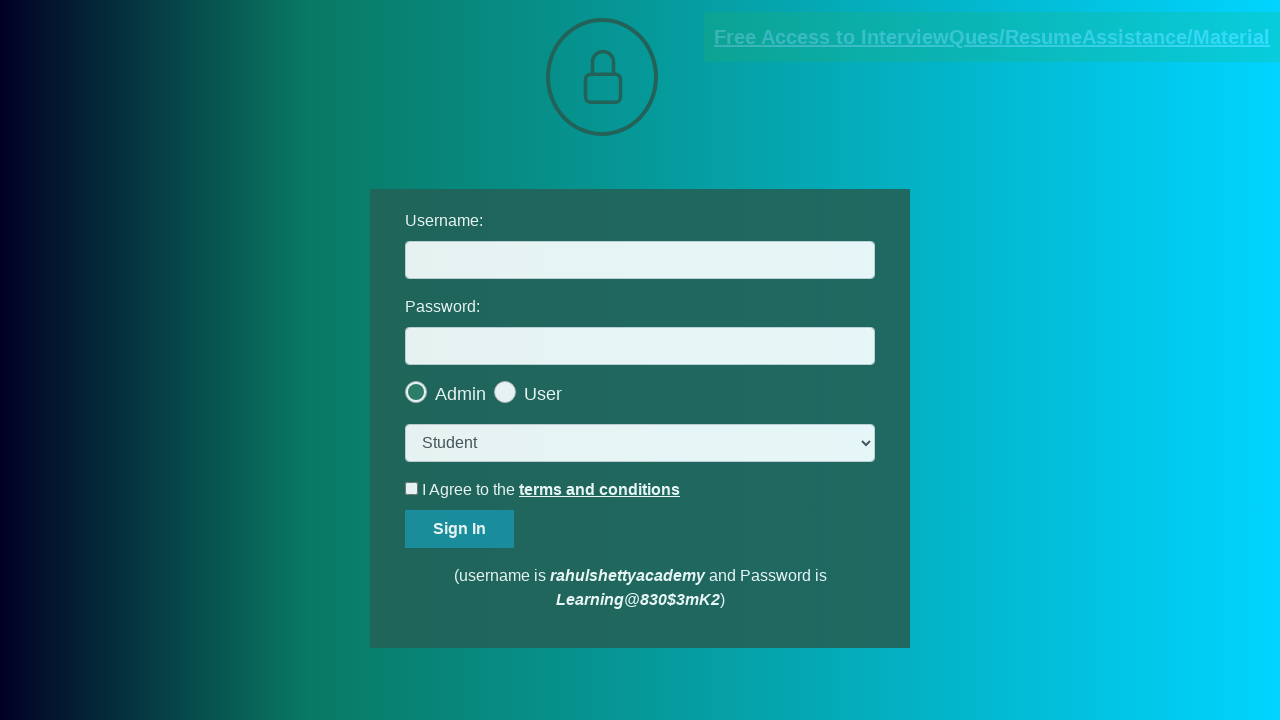

Located dropdown element with class form-control
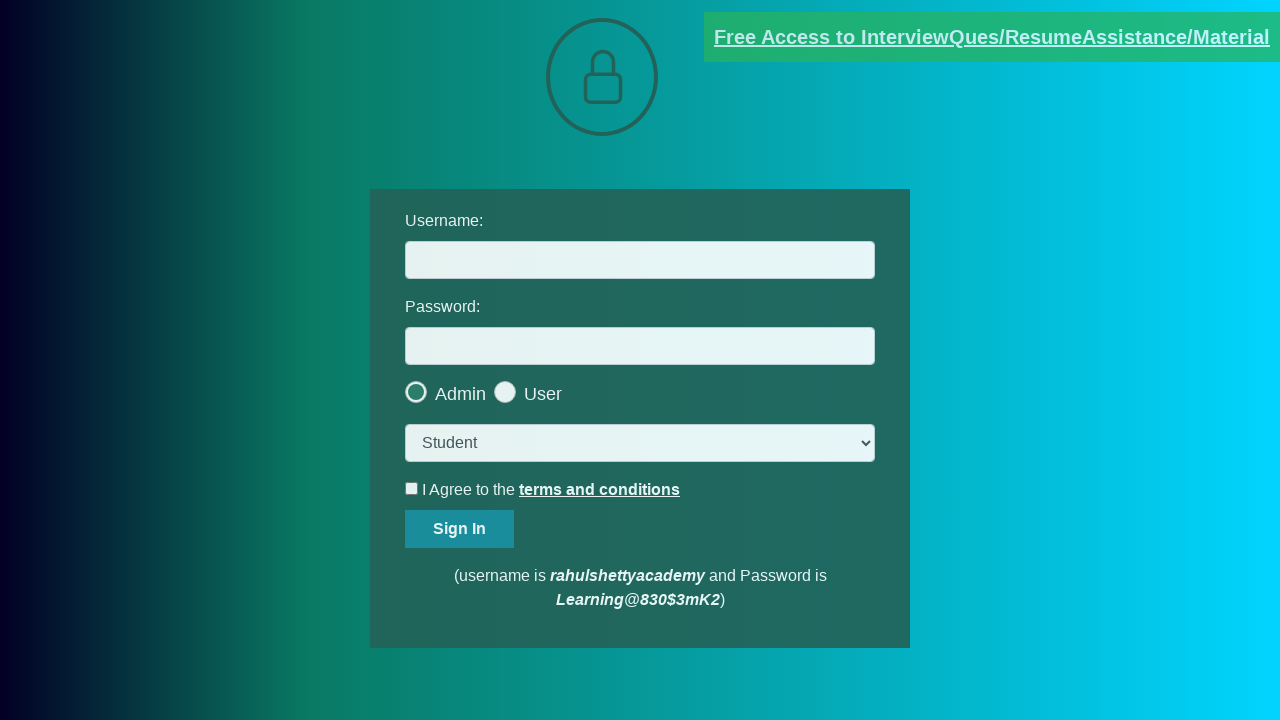

Selected 'Teacher' option from dropdown by visible text on select.form-control
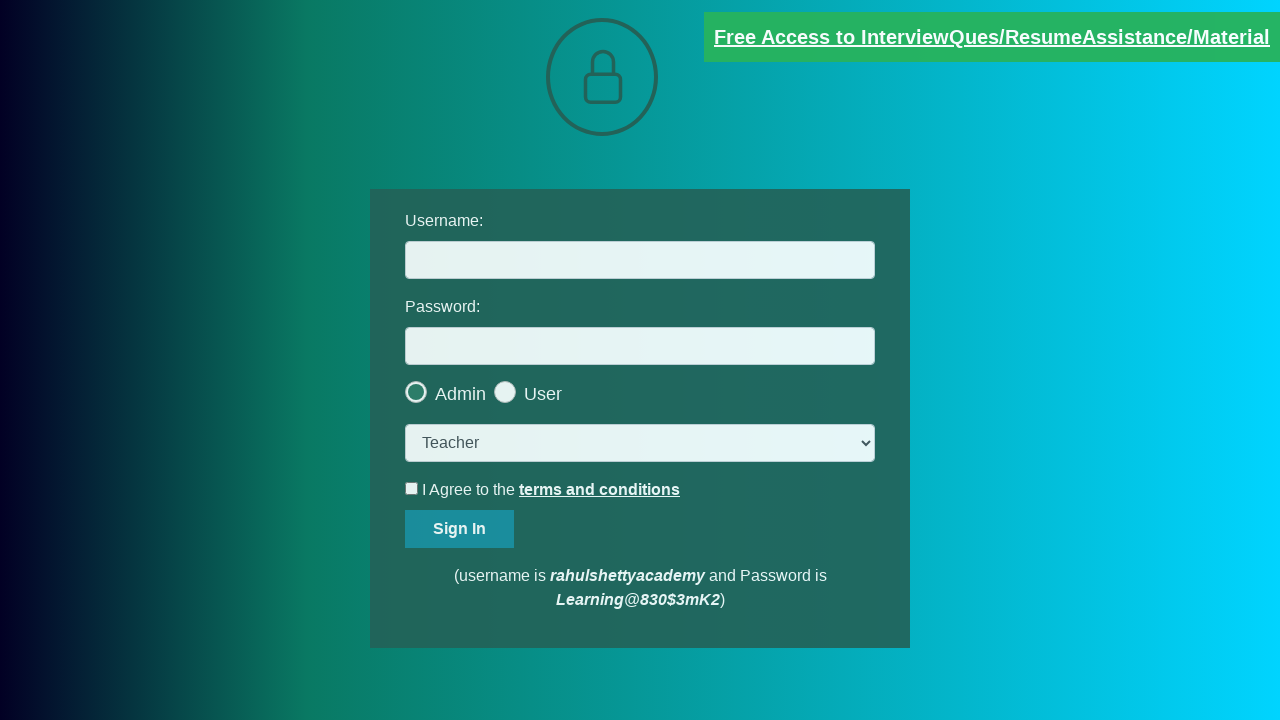

Selected option with value 'consult' from dropdown on select.form-control
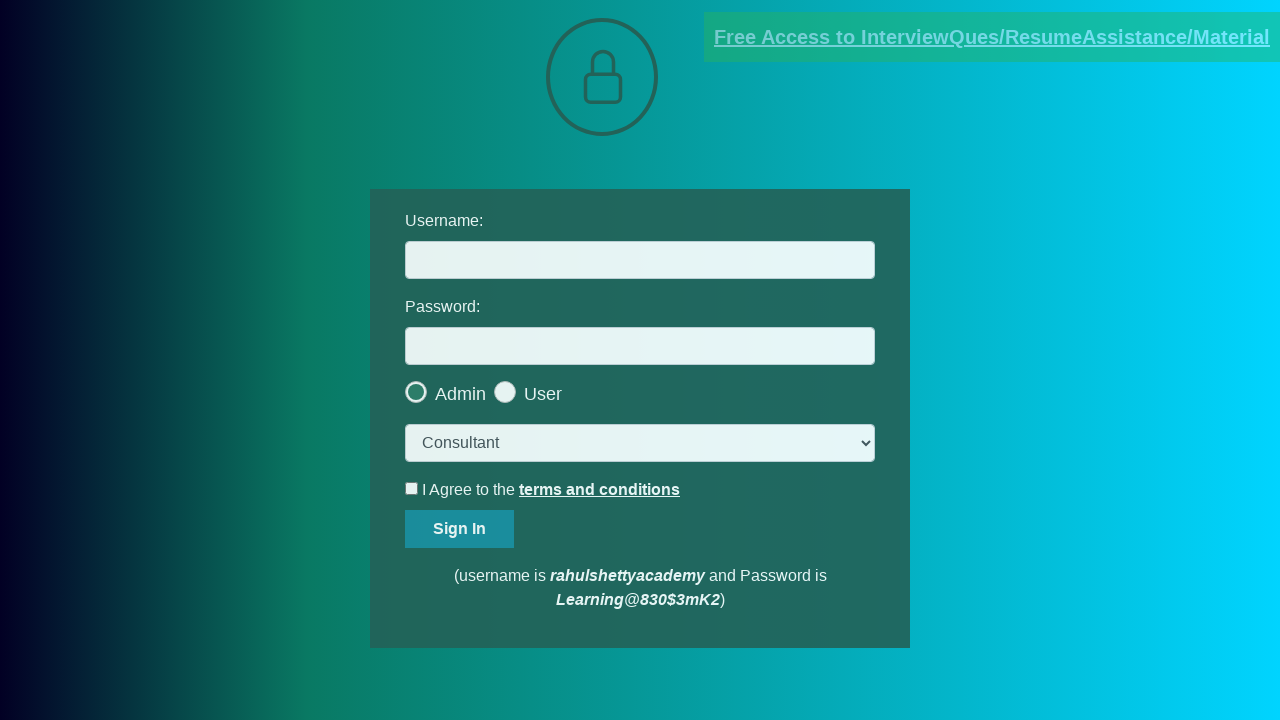

Selected first option from dropdown by index on select.form-control
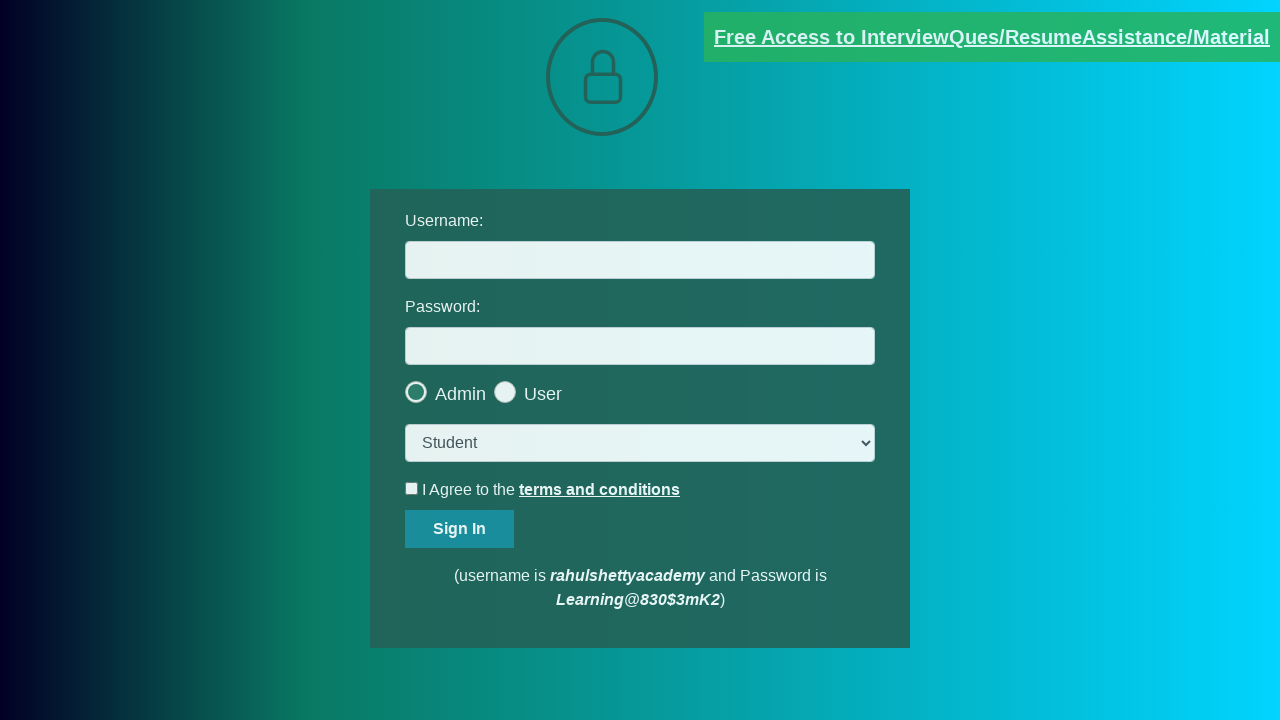

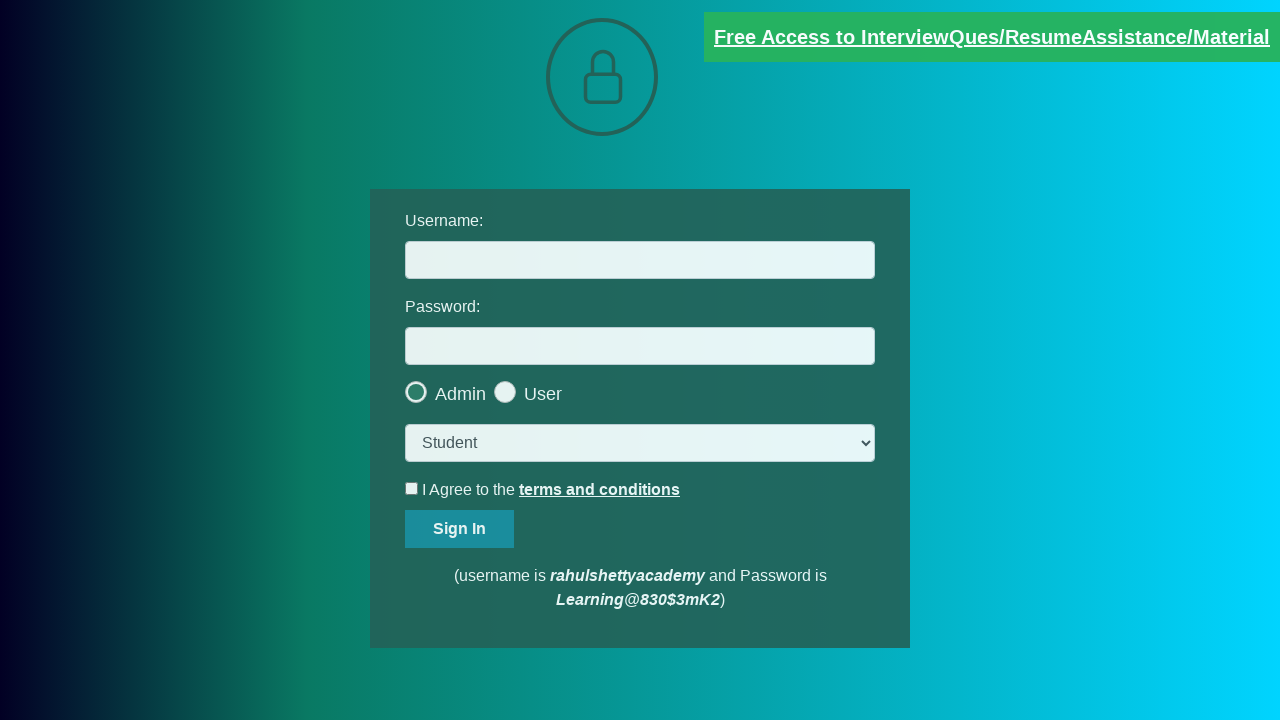